Tests that entered text is trimmed when editing a todo item

Starting URL: https://demo.playwright.dev/todomvc

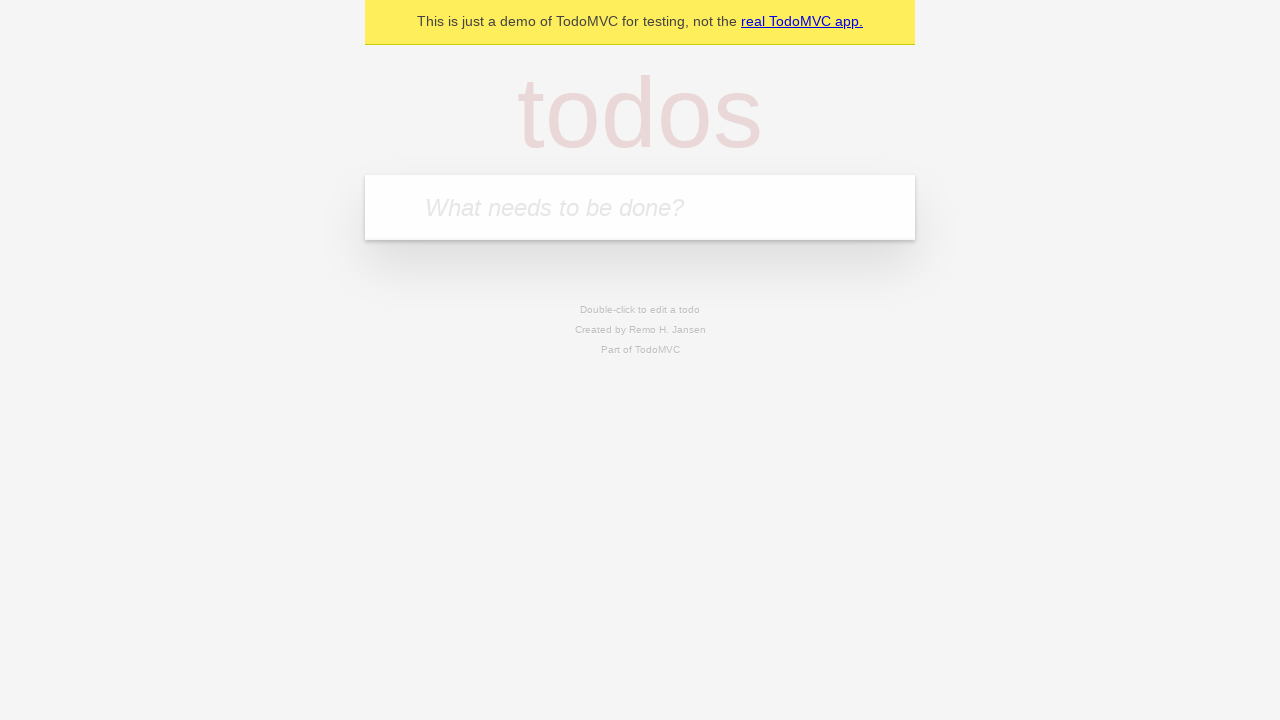

Filled new todo field with 'buy some cheese' on .new-todo
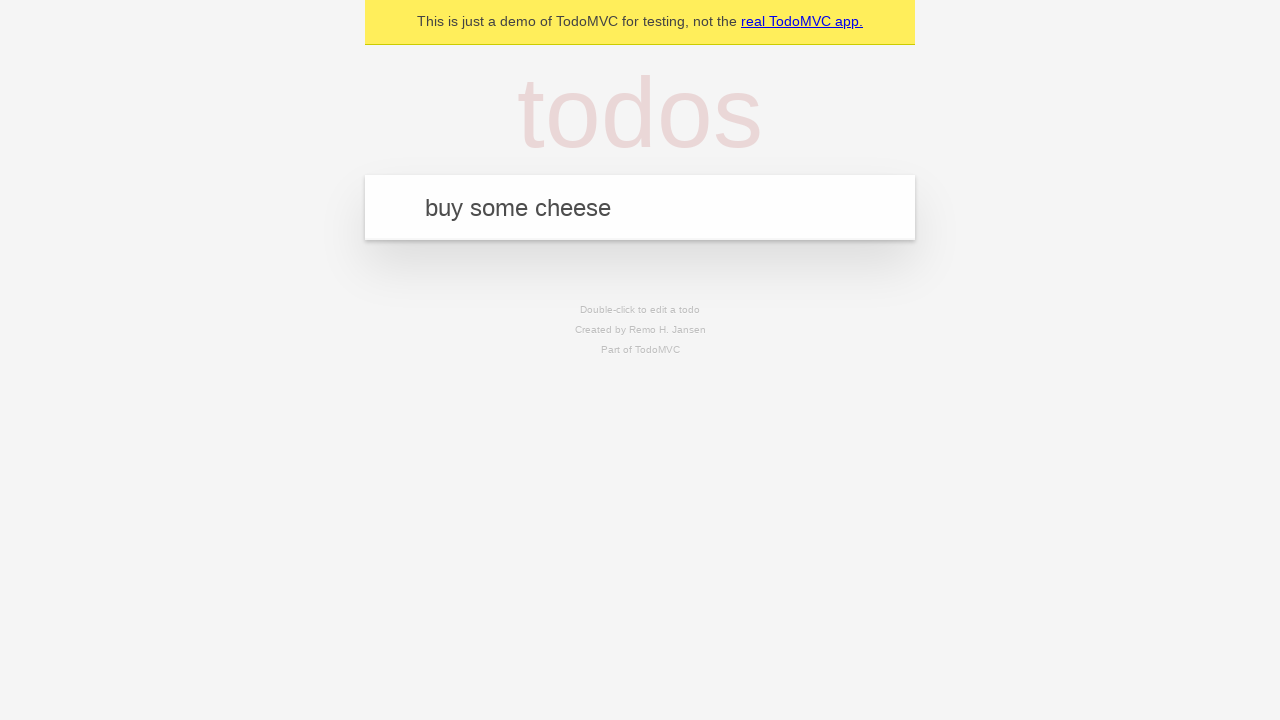

Pressed Enter to create first todo on .new-todo
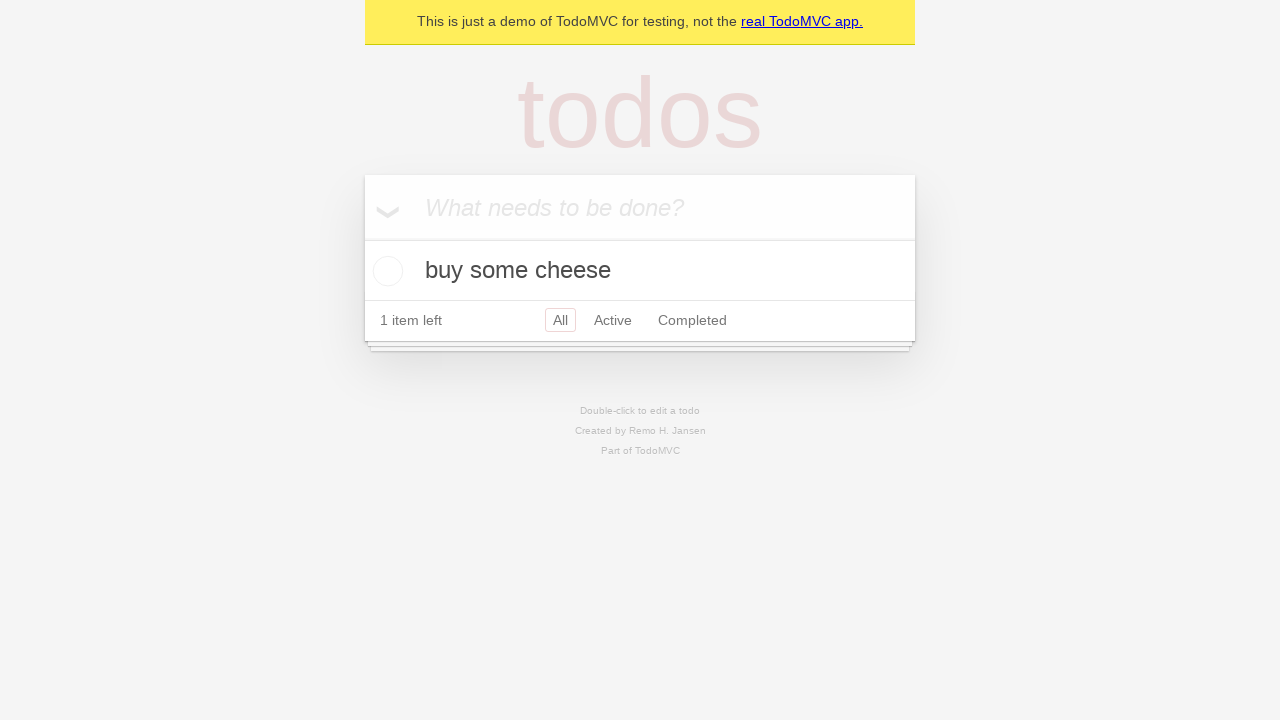

Filled new todo field with 'feed the cat' on .new-todo
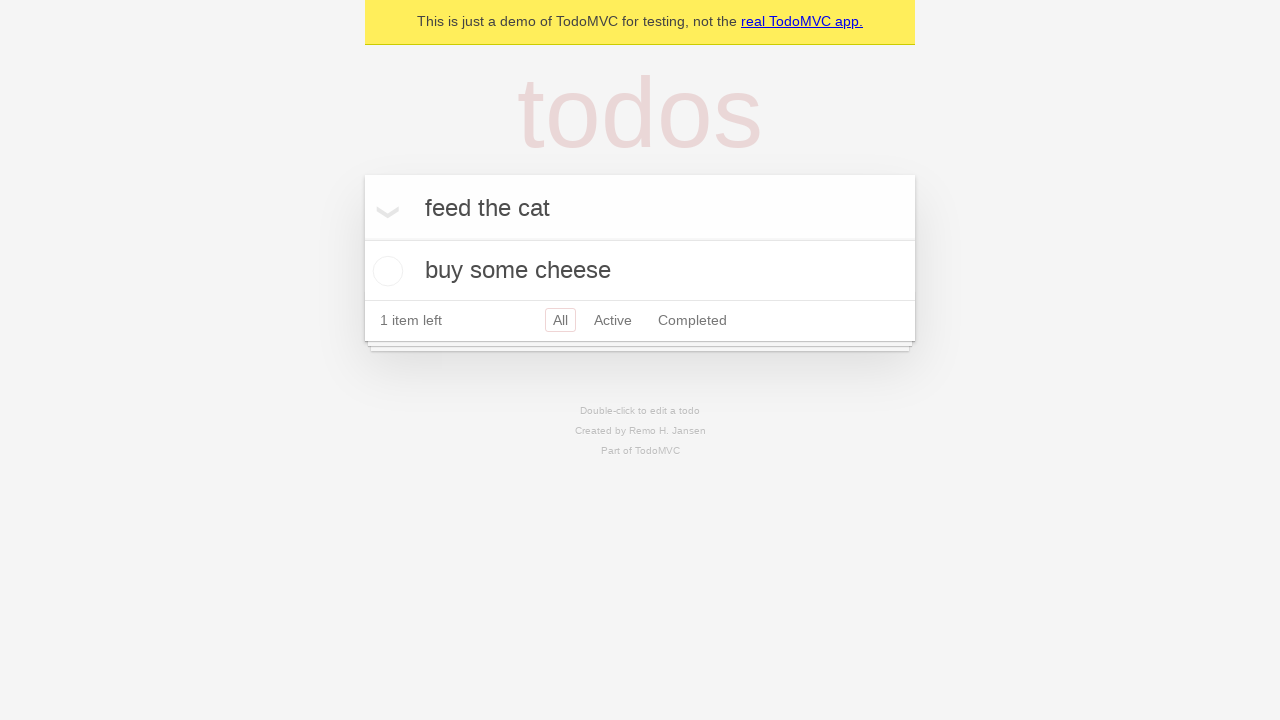

Pressed Enter to create second todo on .new-todo
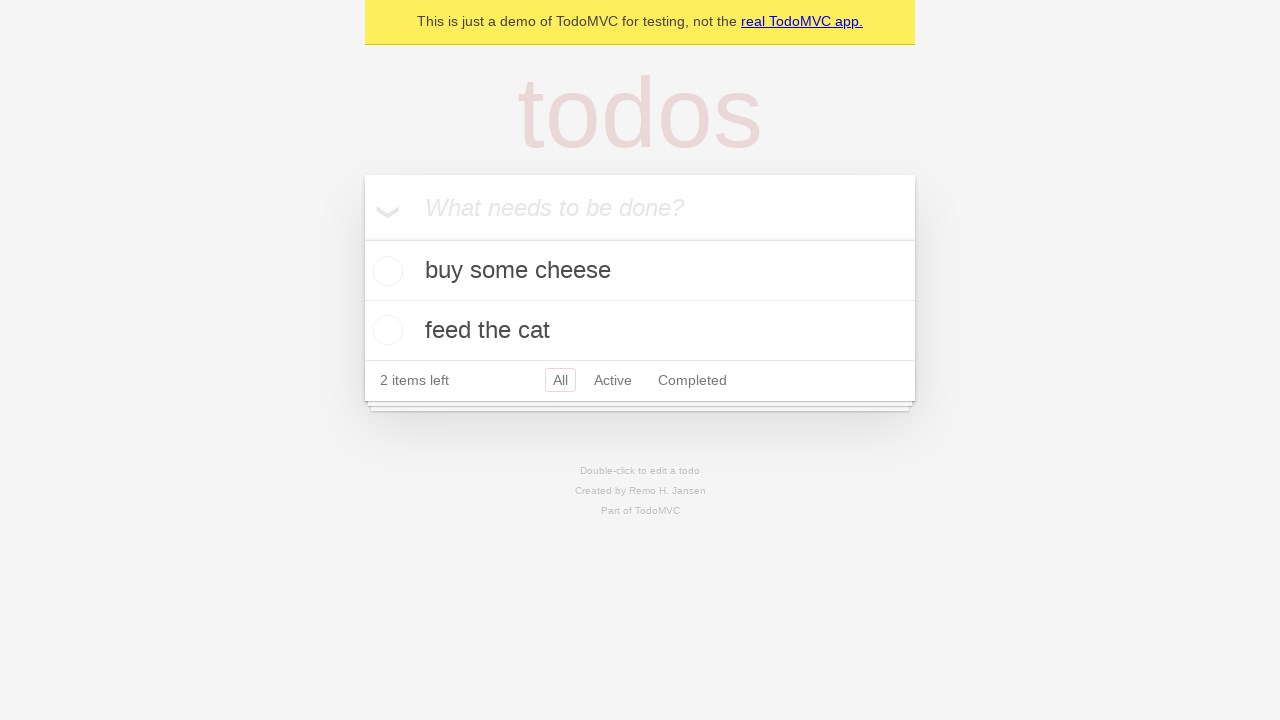

Filled new todo field with 'book a doctors appointment' on .new-todo
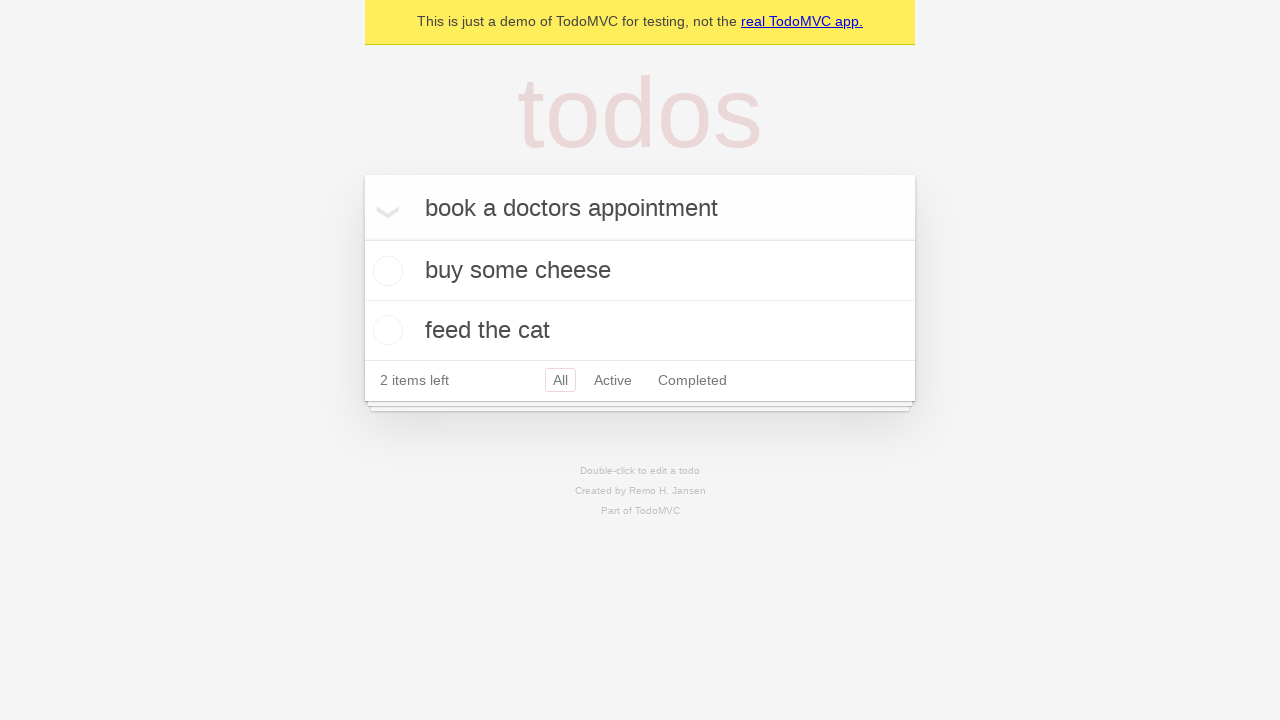

Pressed Enter to create third todo on .new-todo
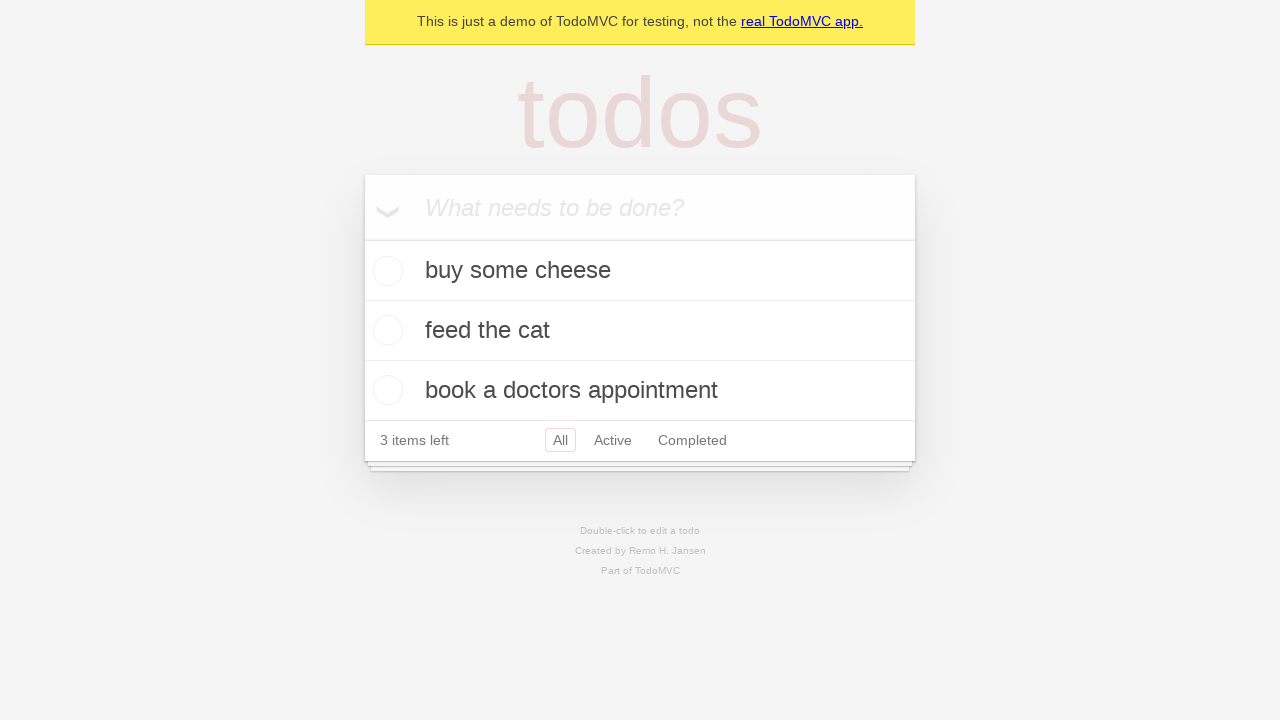

Waited for all three todo items to load
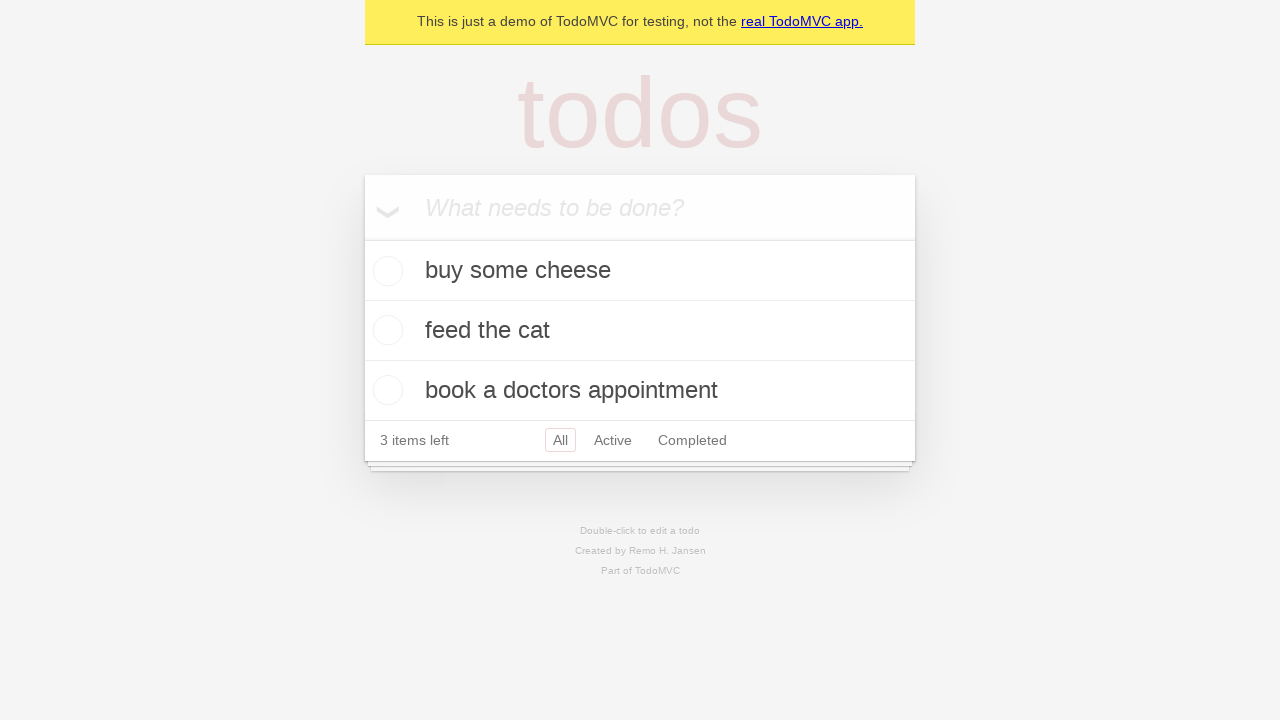

Double-clicked on second todo item to enter edit mode at (640, 331) on .todo-list li >> nth=1
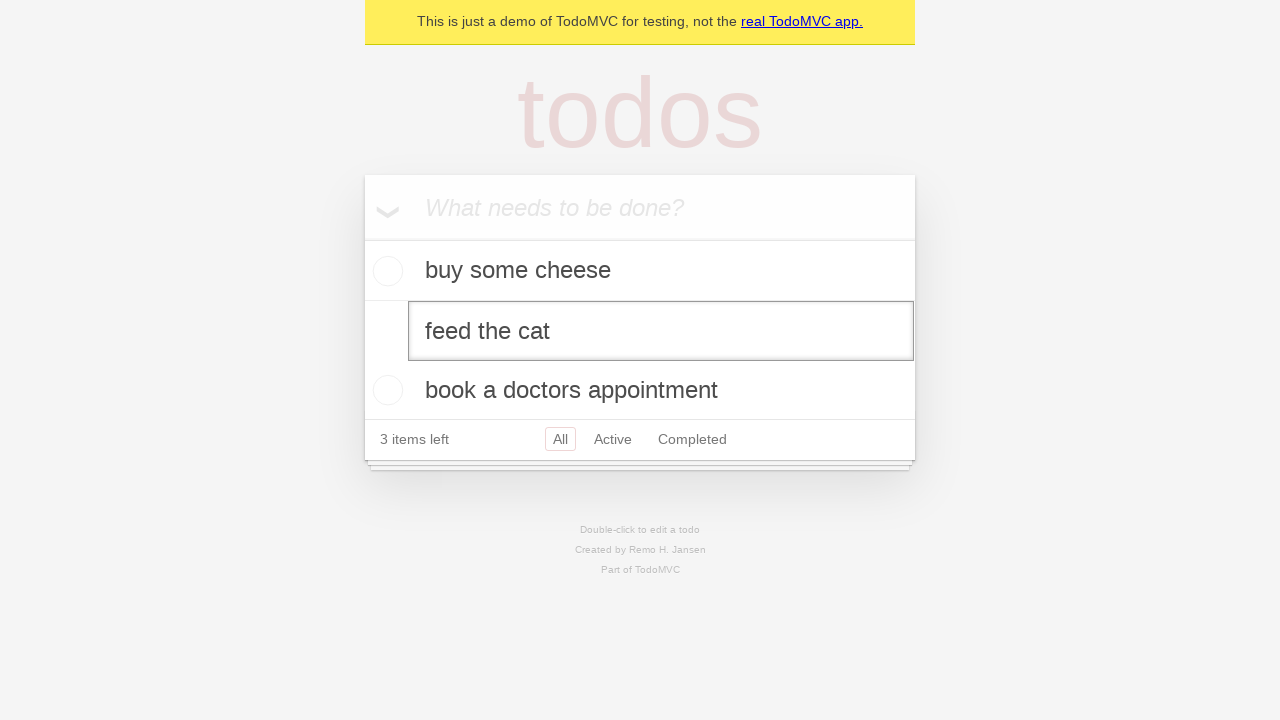

Filled edit field with text containing leading and trailing spaces on .todo-list li >> nth=1 >> .edit
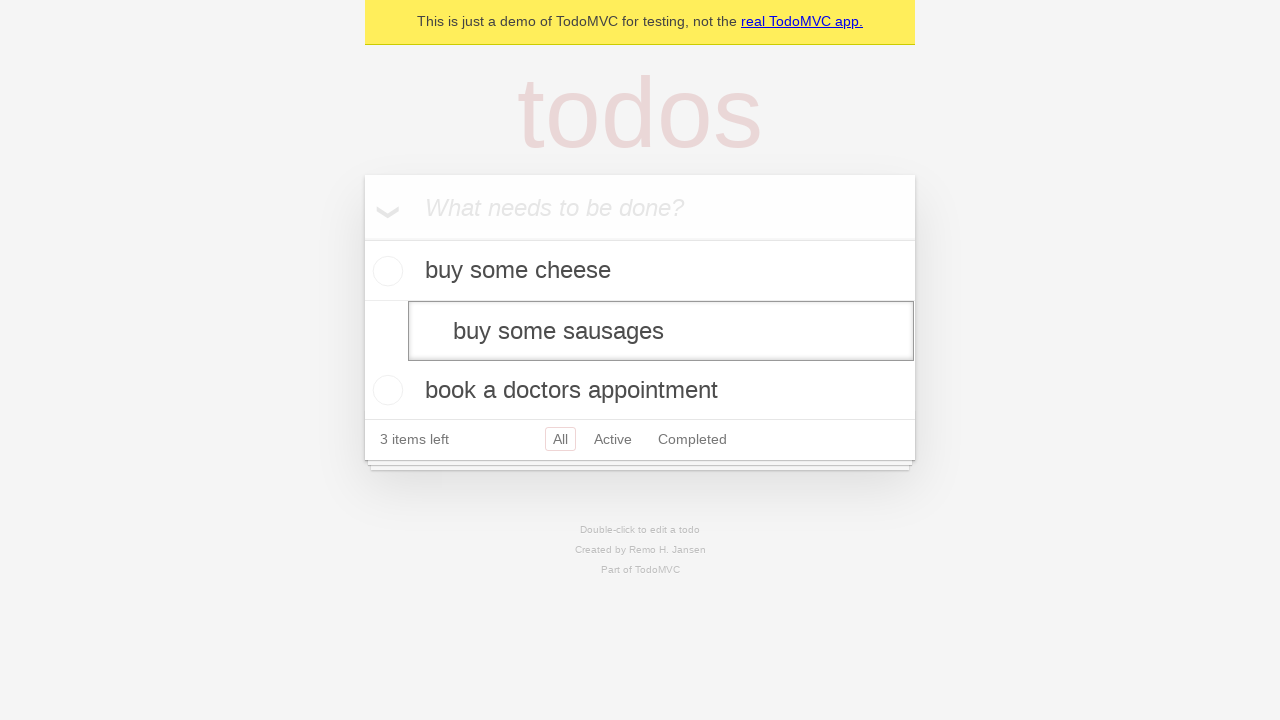

Pressed Enter to save edited todo and verify text is trimmed on .todo-list li >> nth=1 >> .edit
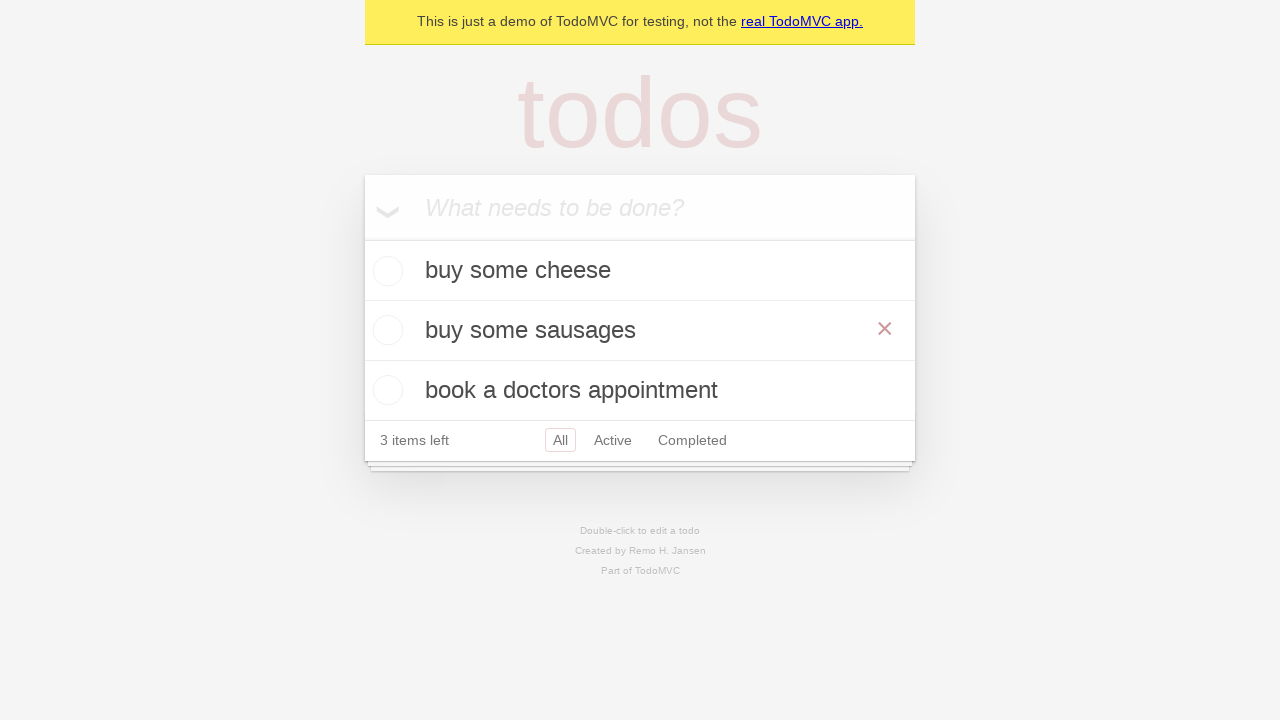

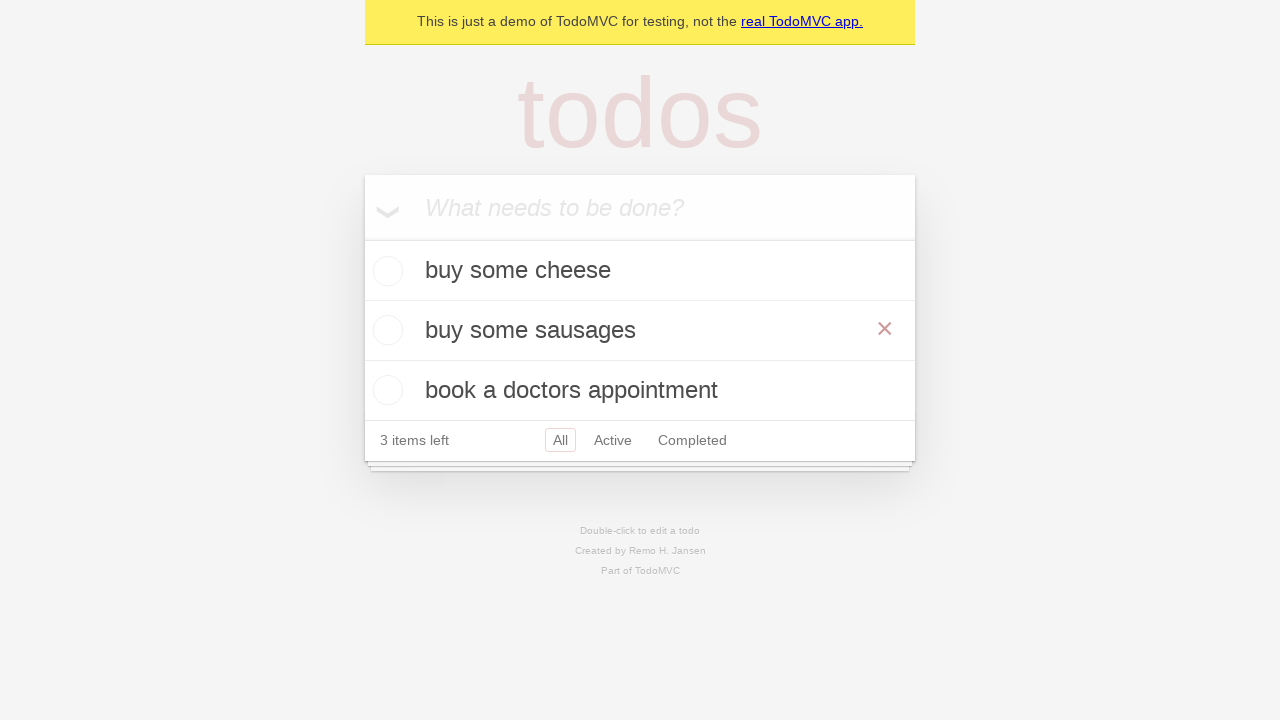